Tests browser alert handling by clicking a confirm button that triggers an alert, then dismissing the alert dialog.

Starting URL: https://demoqa.com/alerts

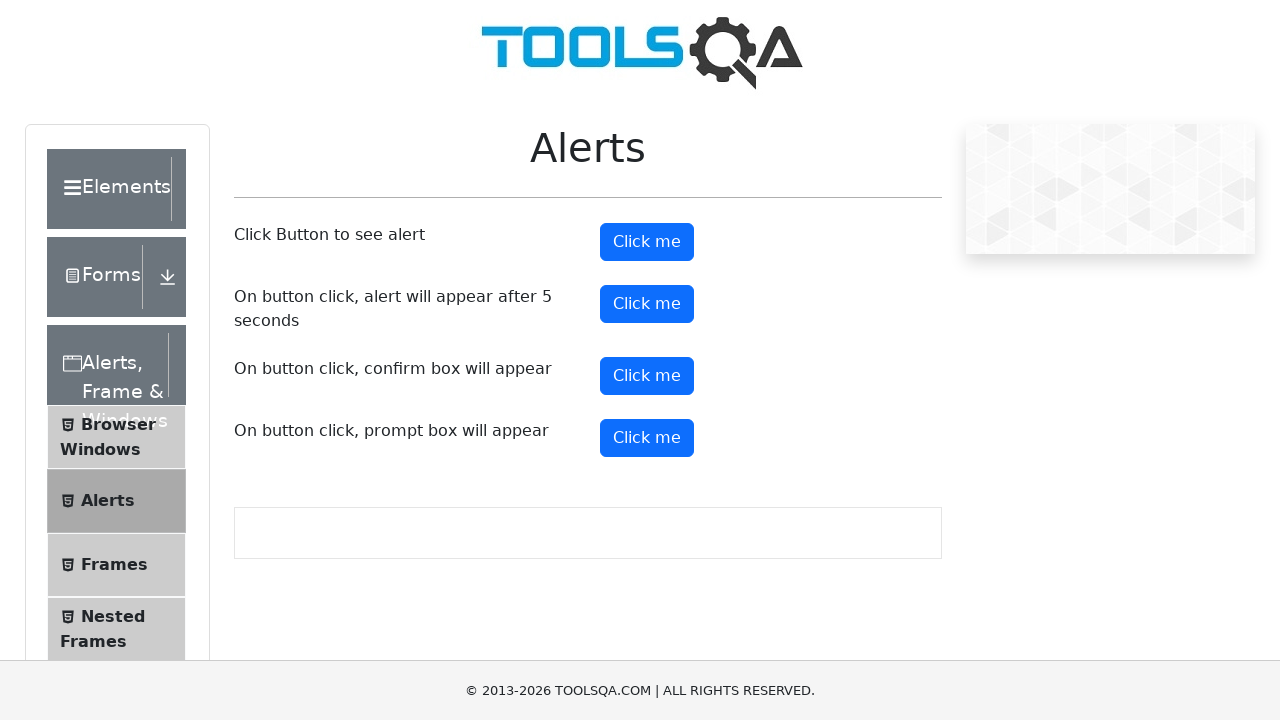

Set up dialog handler to dismiss confirm dialogs
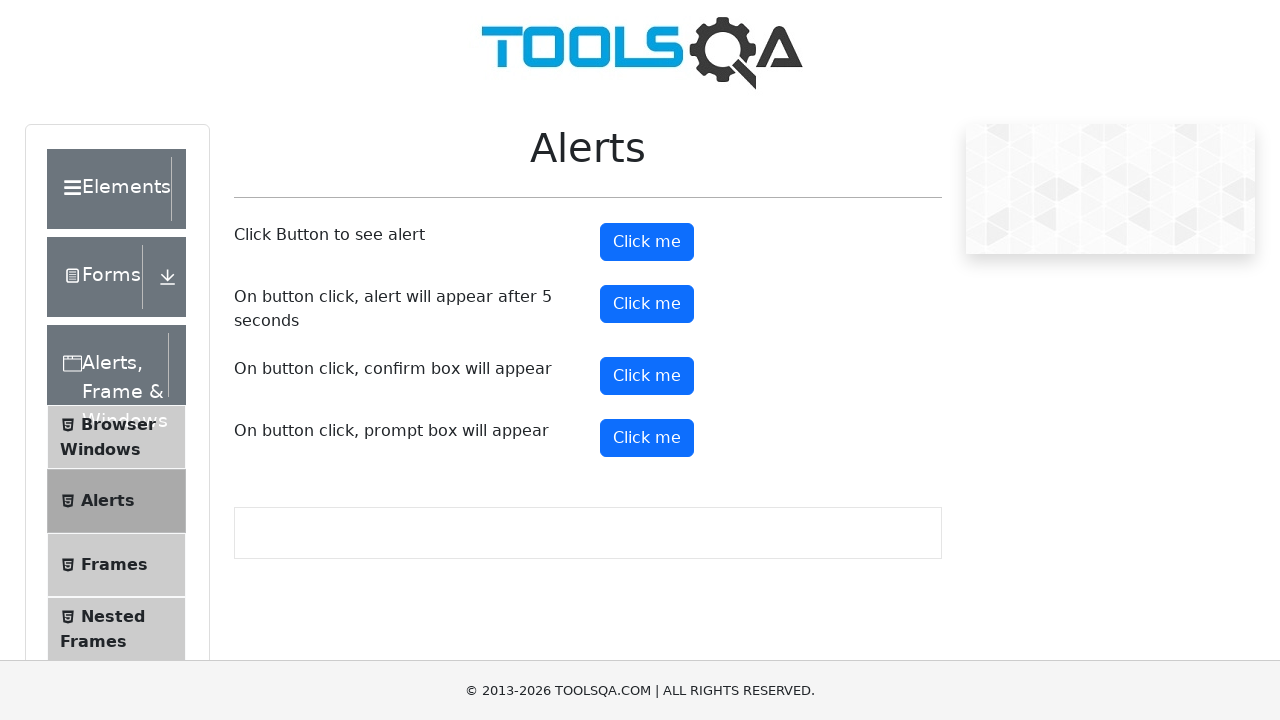

Clicked confirm button to trigger alert dialog at (647, 376) on button#confirmButton
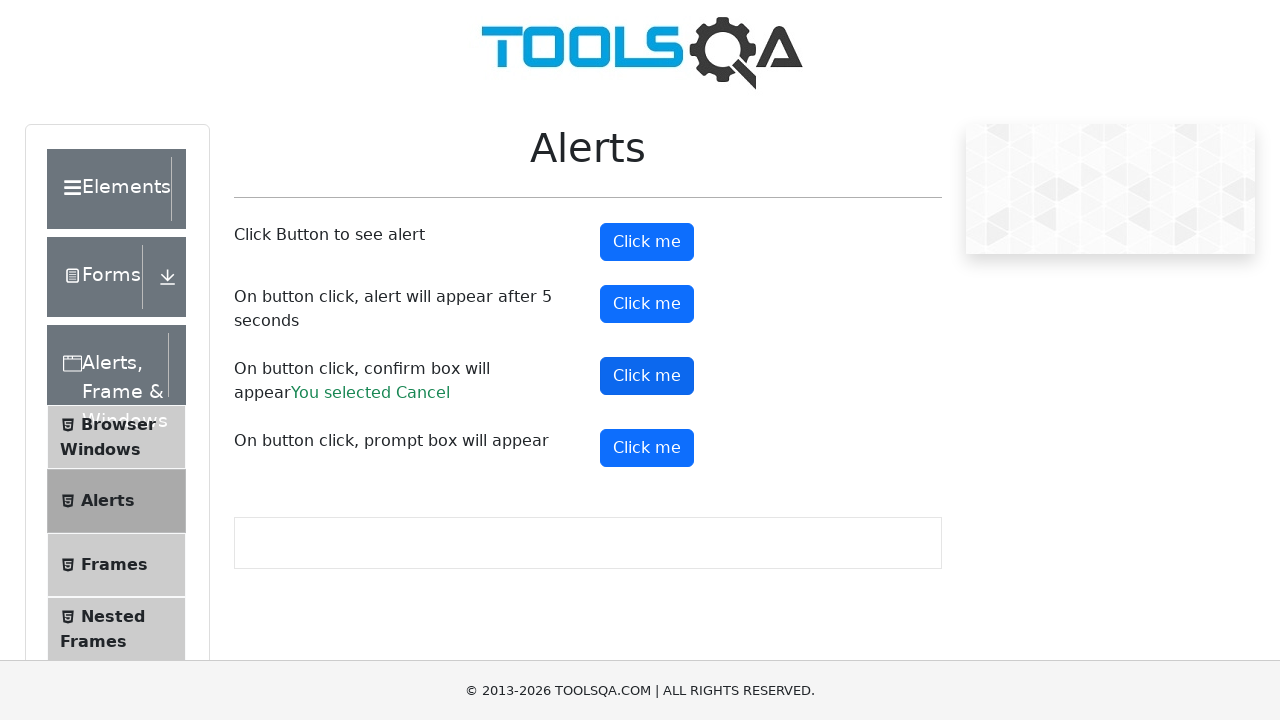

Waited for dialog interaction to complete
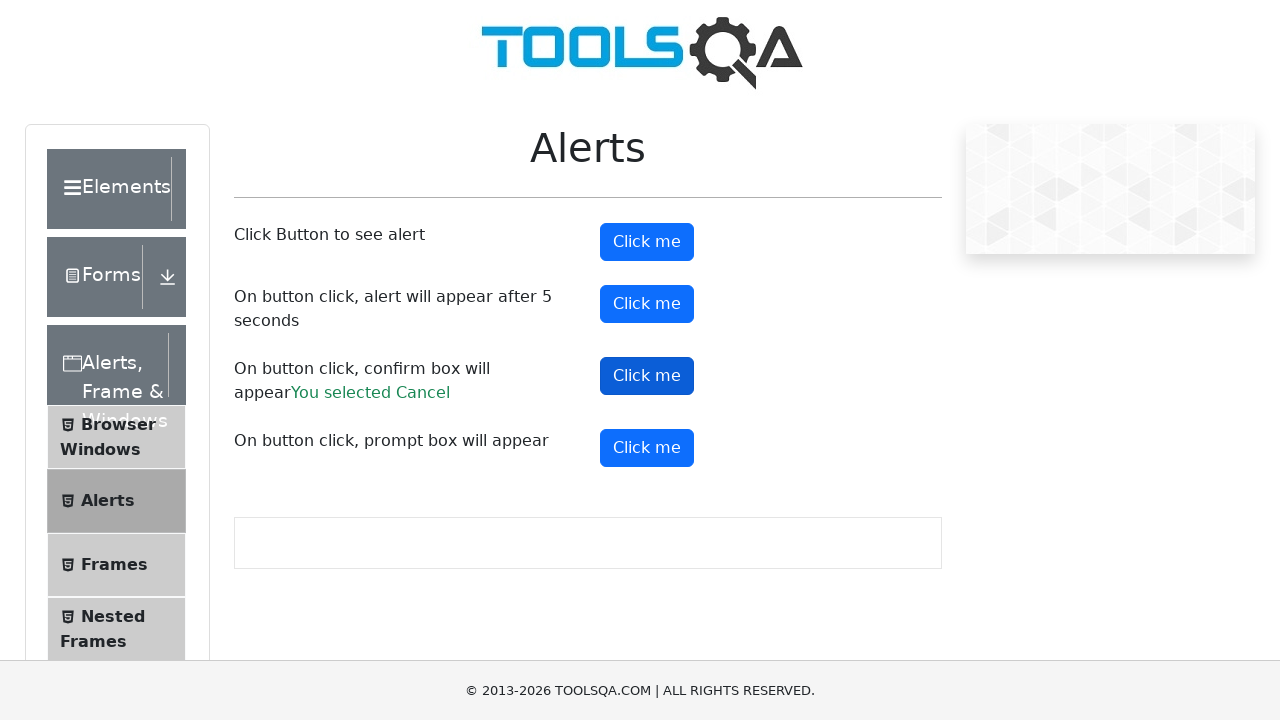

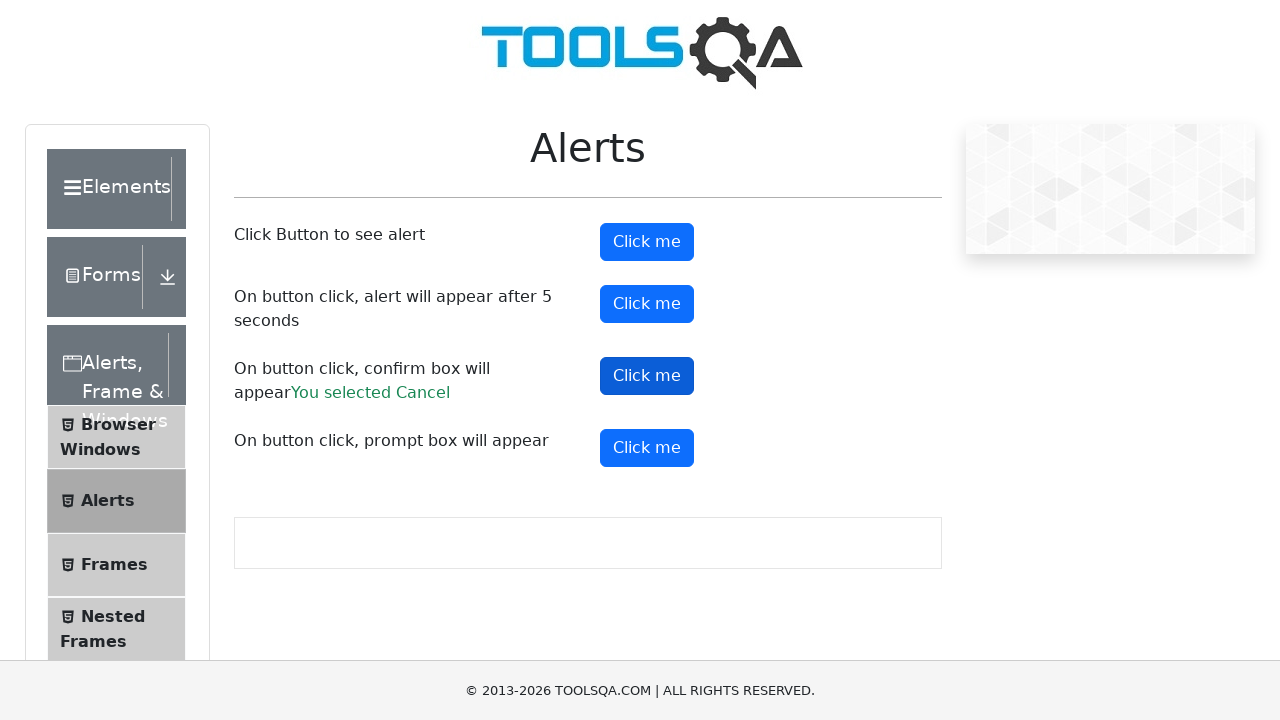